Tests page scrolling functionality on the actiTIME website by pressing Page Down multiple times to scroll down, then Page Up to scroll back up

Starting URL: https://www.actitime.com/

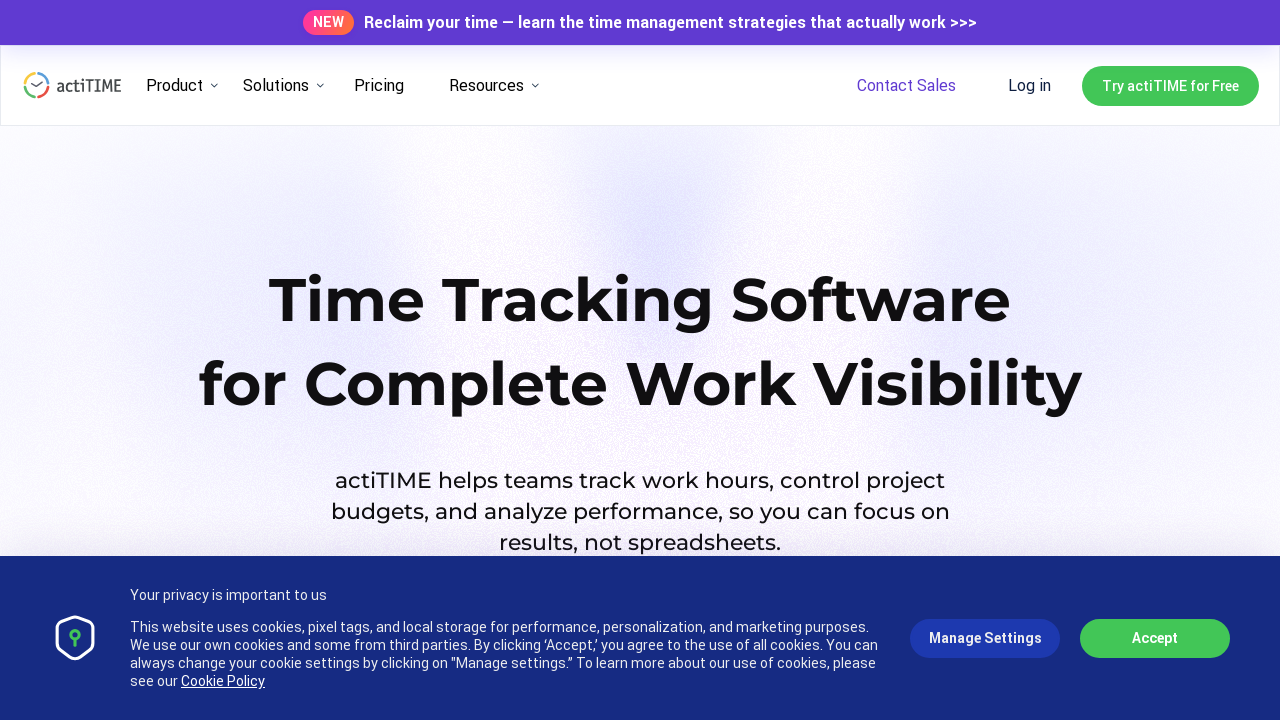

Pressed Page Down to scroll down the actiTIME website
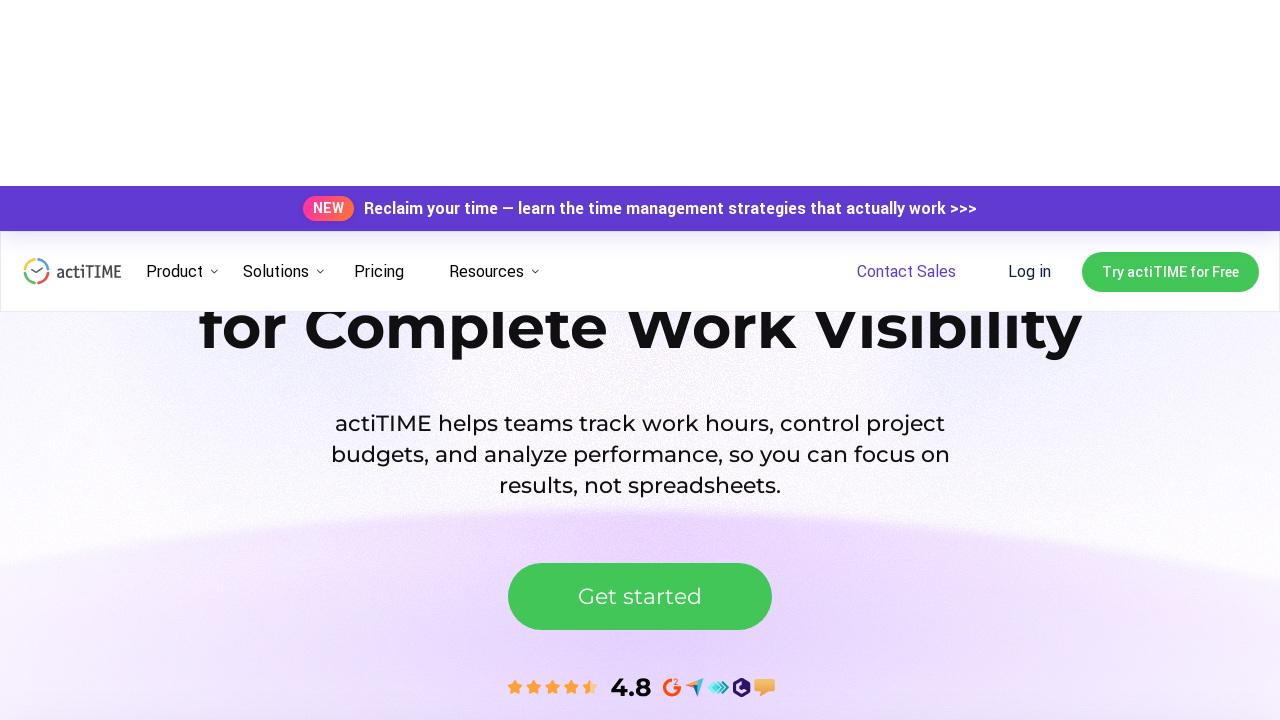

Pressed Page Down again to scroll down further
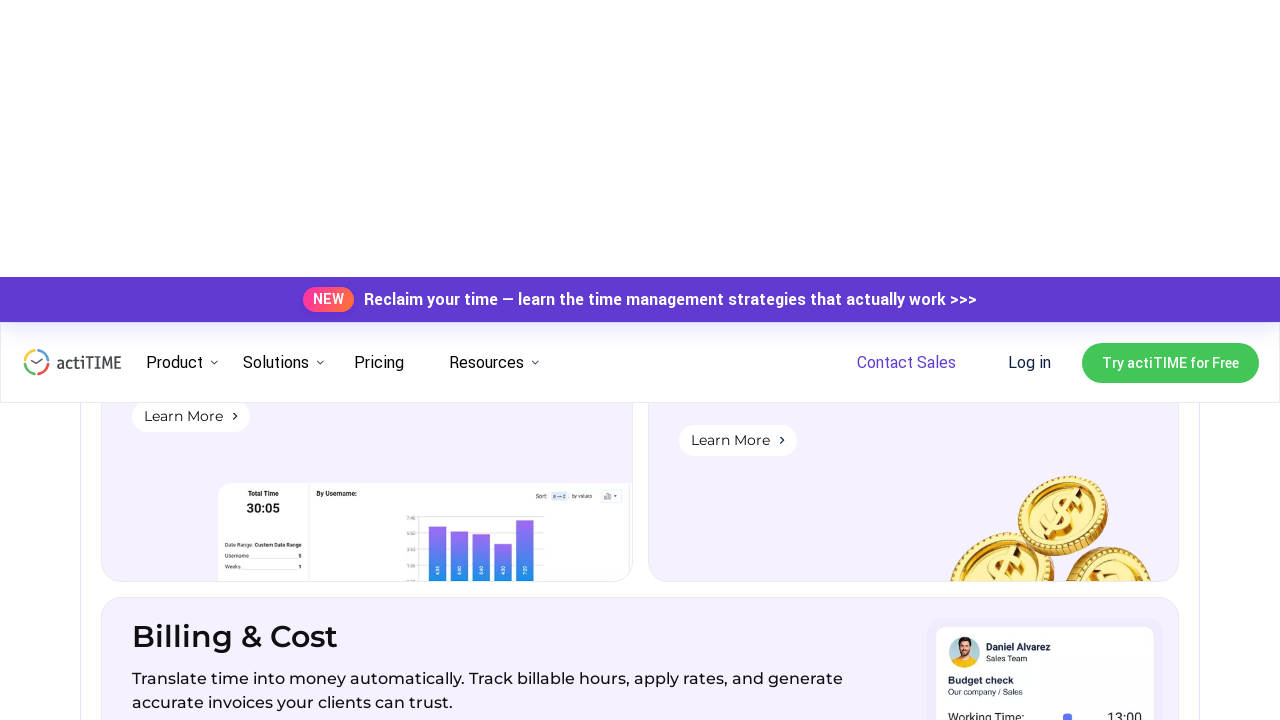

Waited 3 seconds for content to load
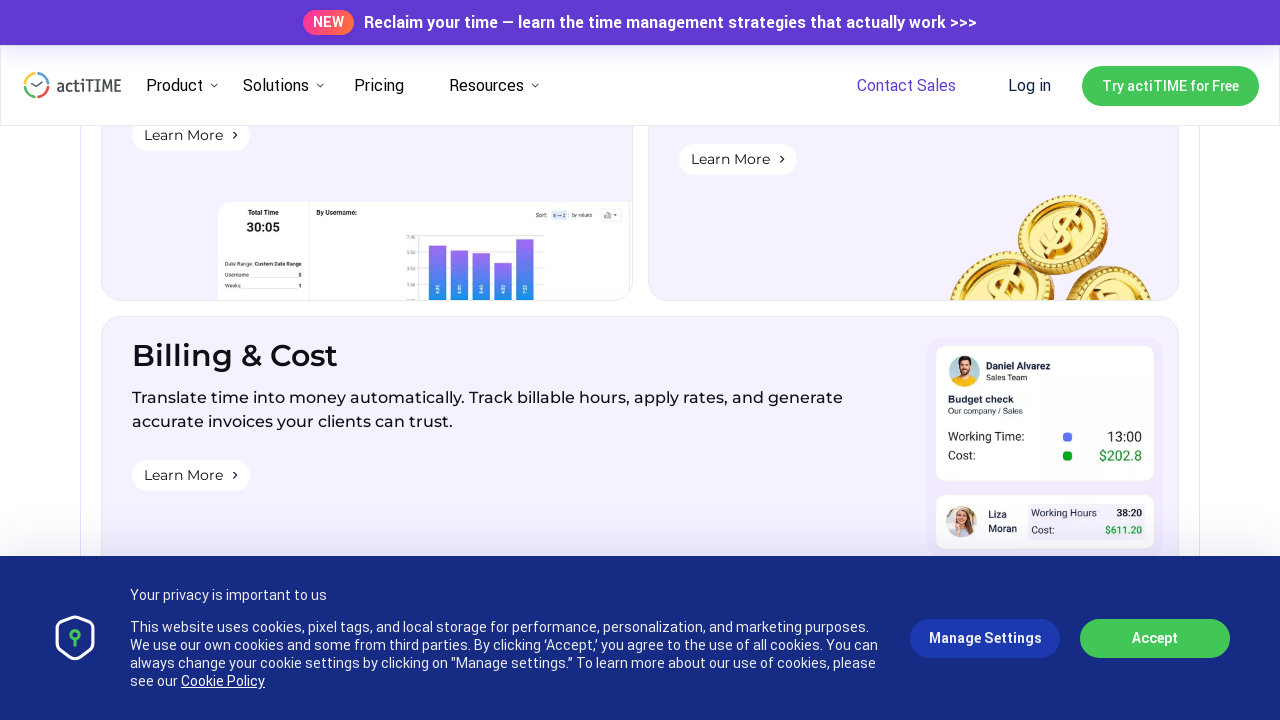

Pressed Page Down once more to scroll down further
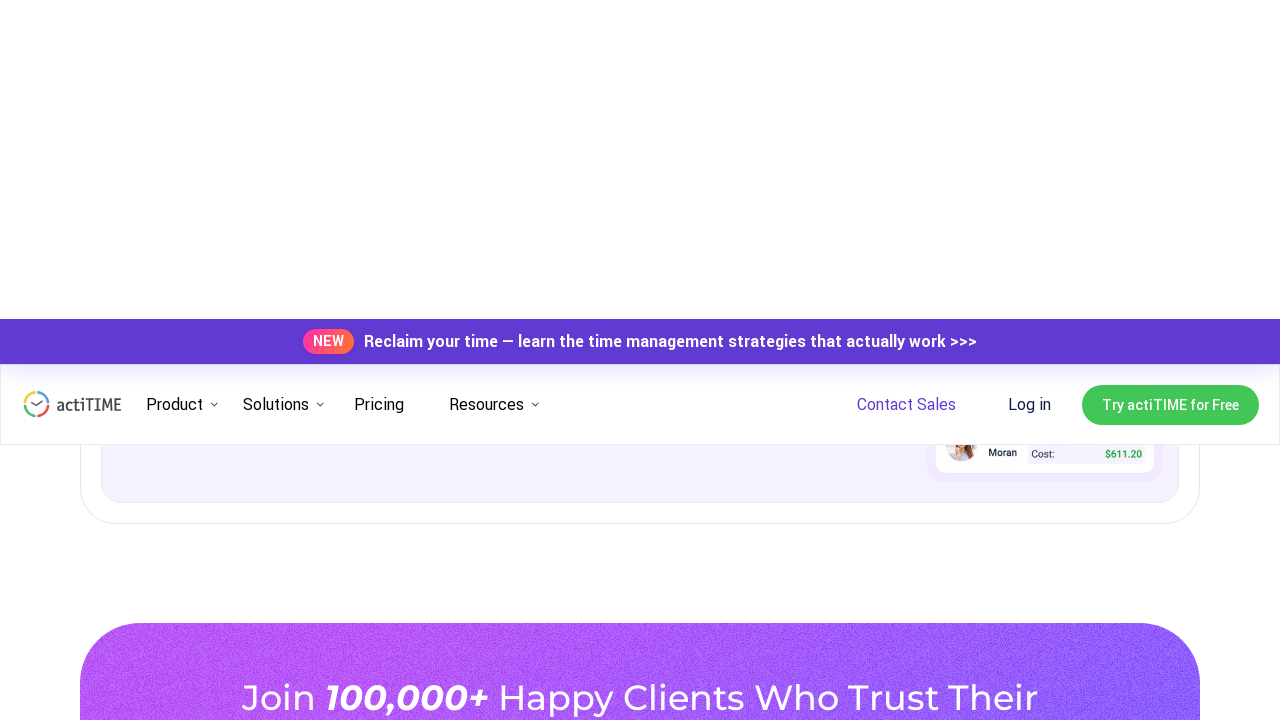

Waited another 3 seconds for content to load
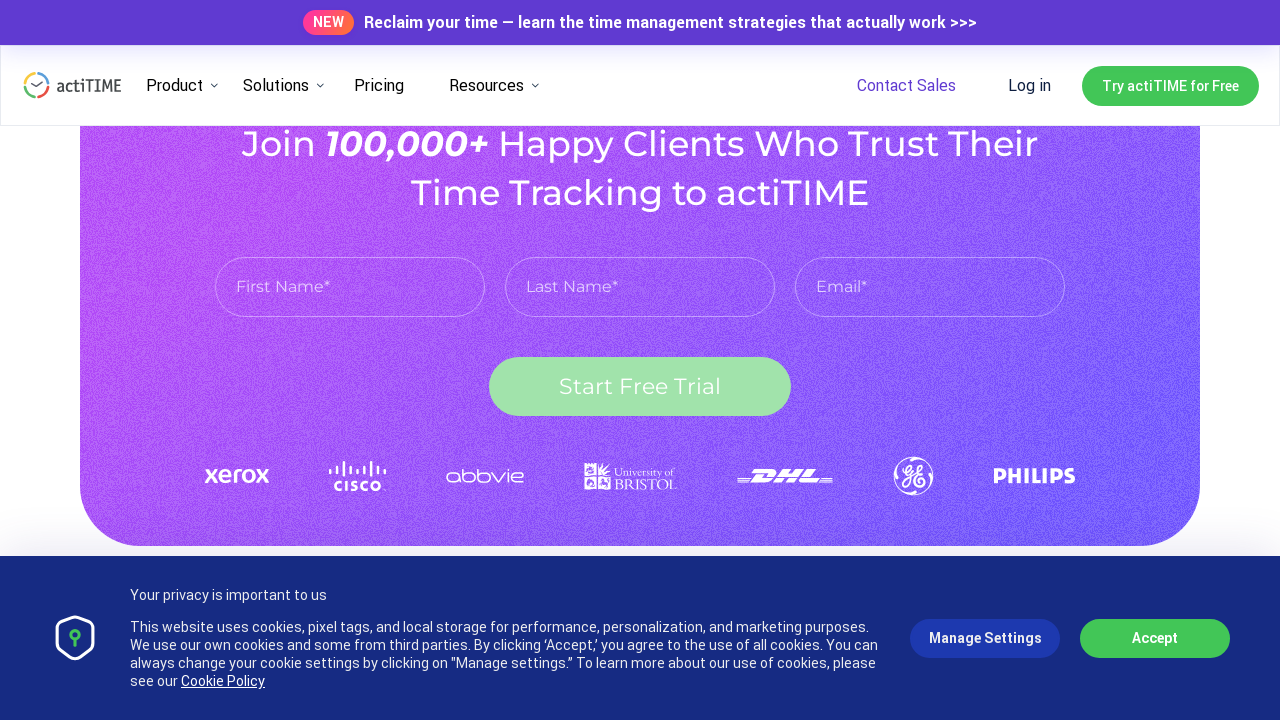

Pressed Page Up to scroll back up the page
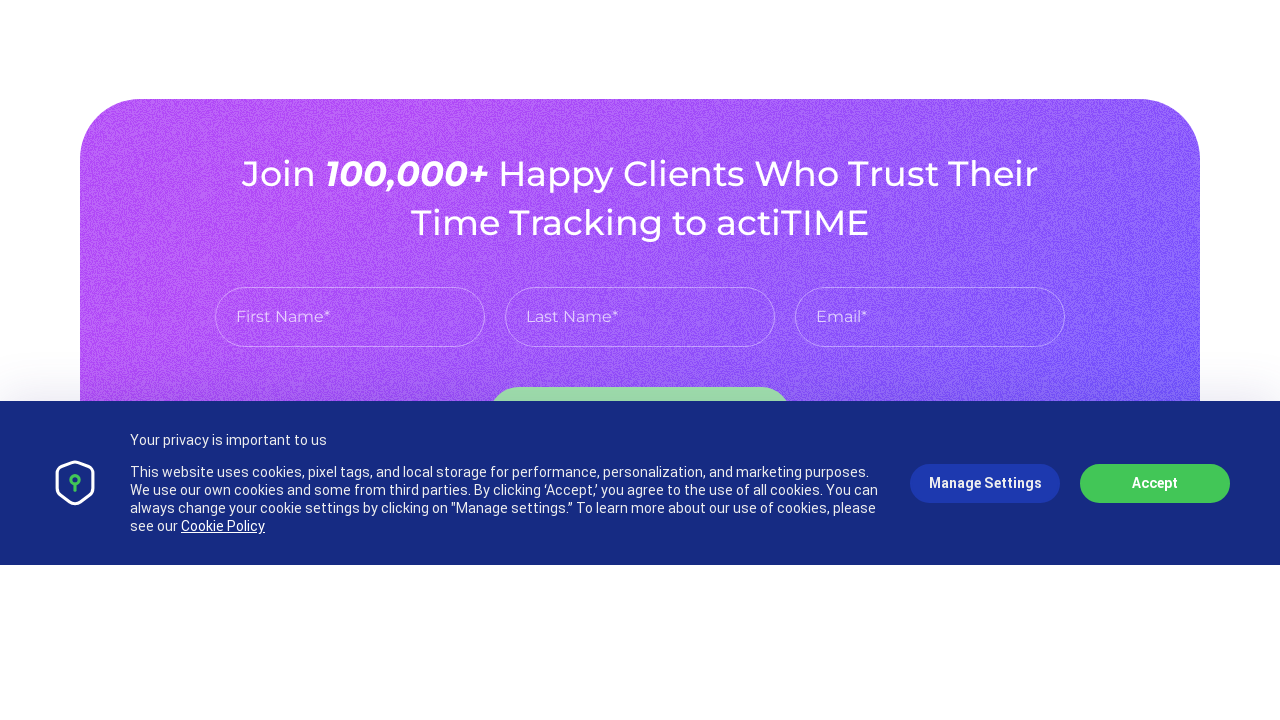

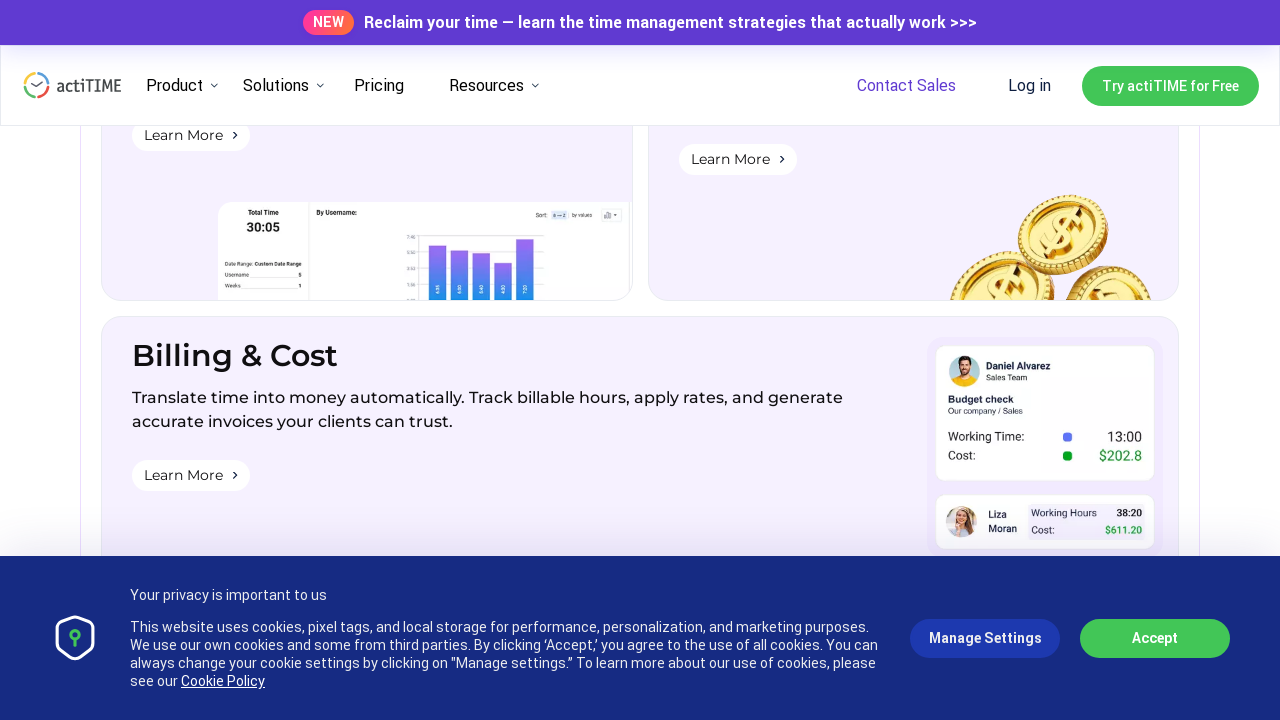